Tests JavaScript alert handling by clicking buttons that trigger different alert types and accepting/dismissing them. Covers simple alerts and confirm dialogs with both OK and Cancel responses.

Starting URL: https://demoqa.com/alerts

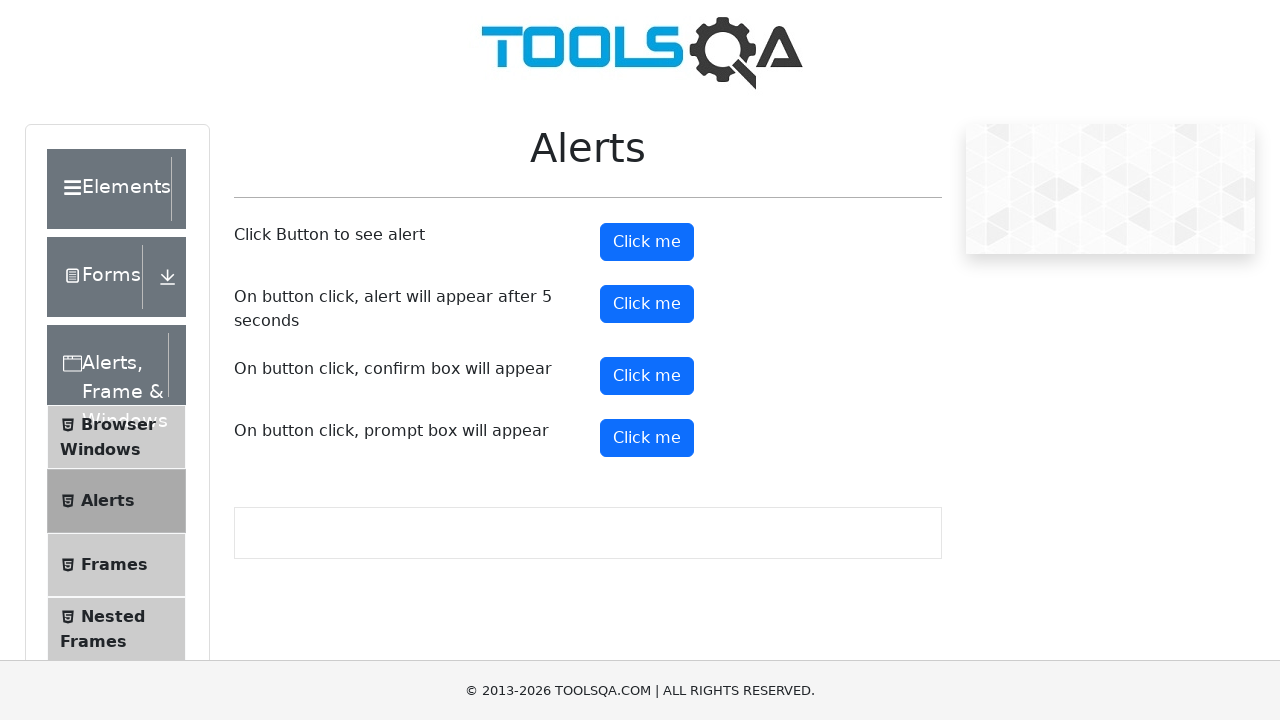

Waited for simple alert button to be present
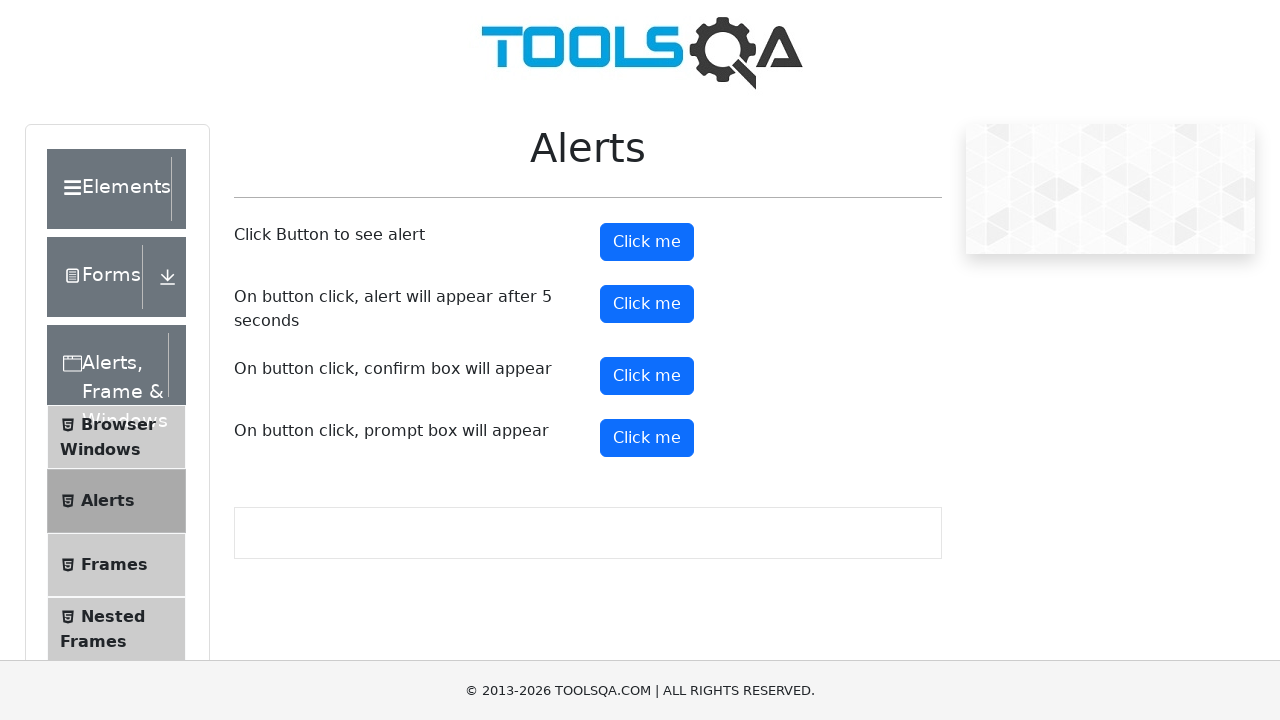

Clicked simple alert button at (647, 242) on #alertButton
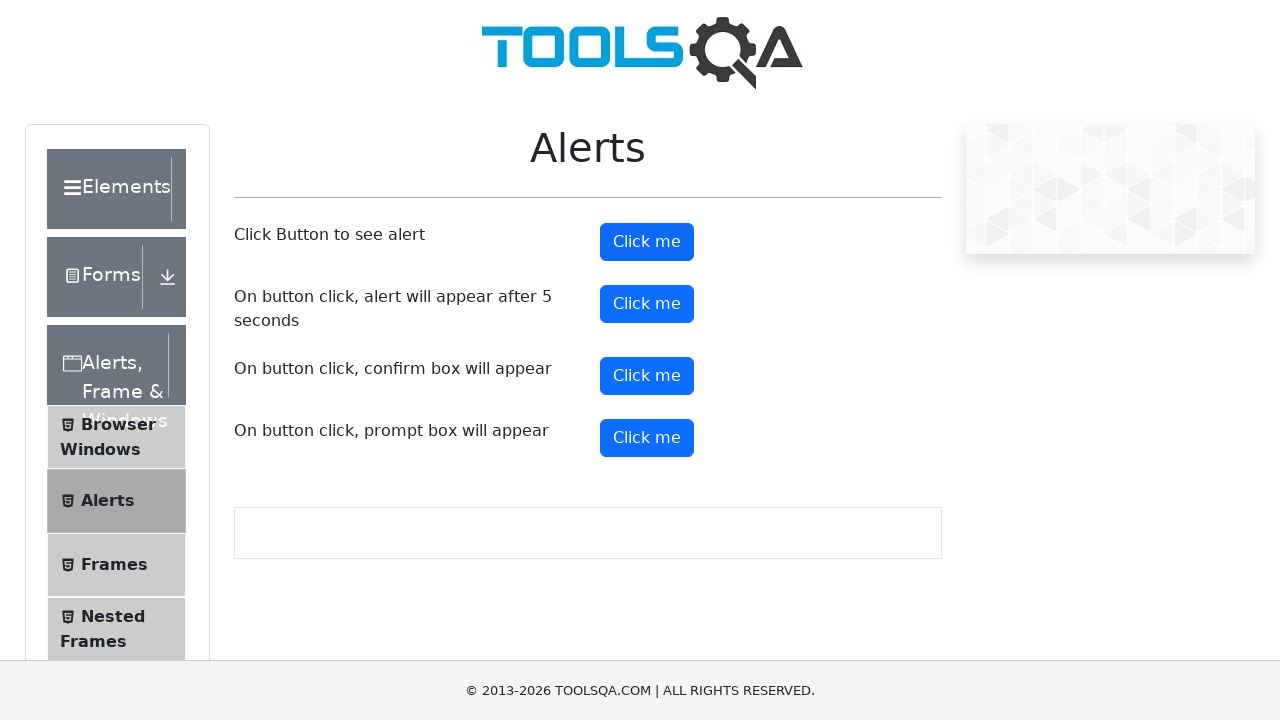

Registered dialog handler to accept alert
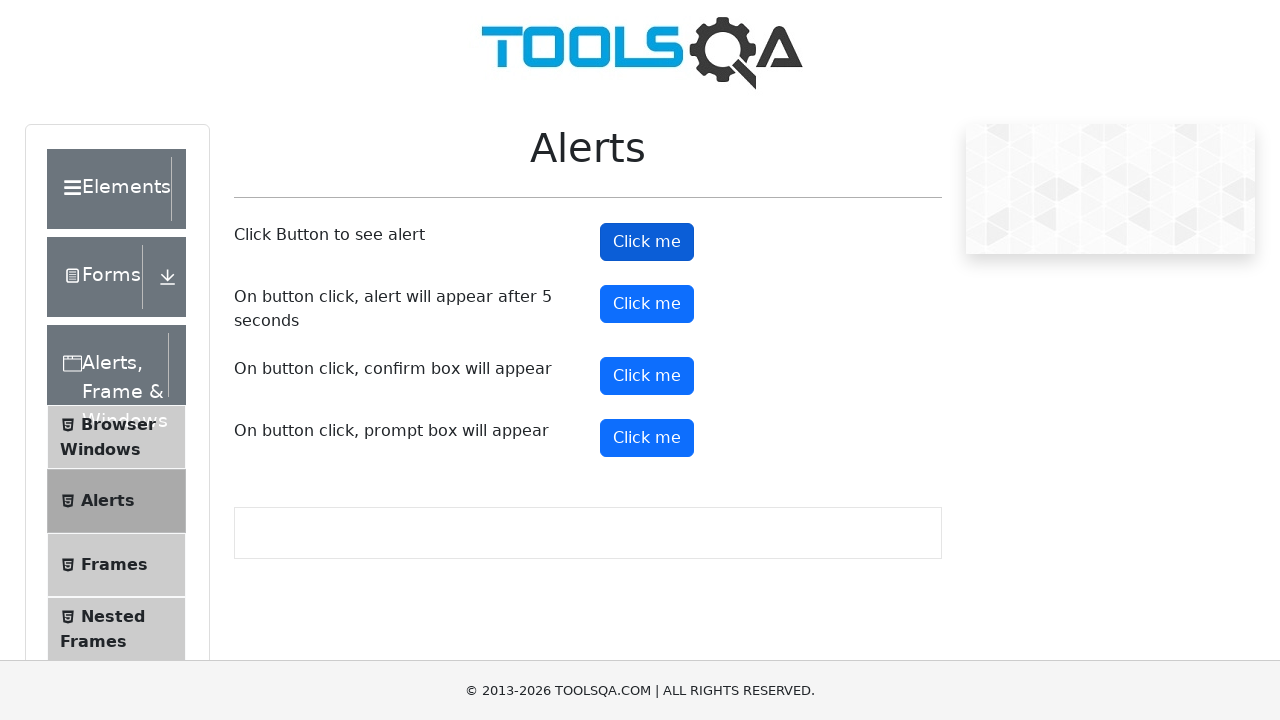

Waited 1 second after accepting simple alert
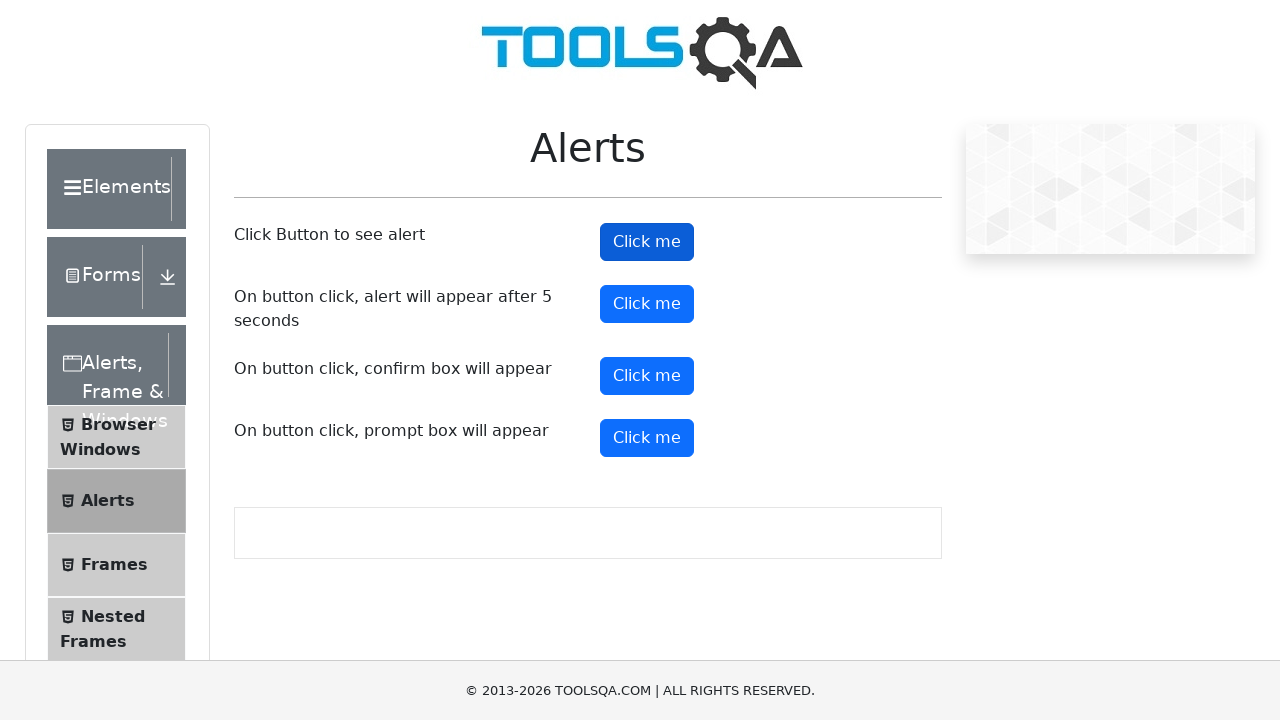

Waited for confirm button to be present
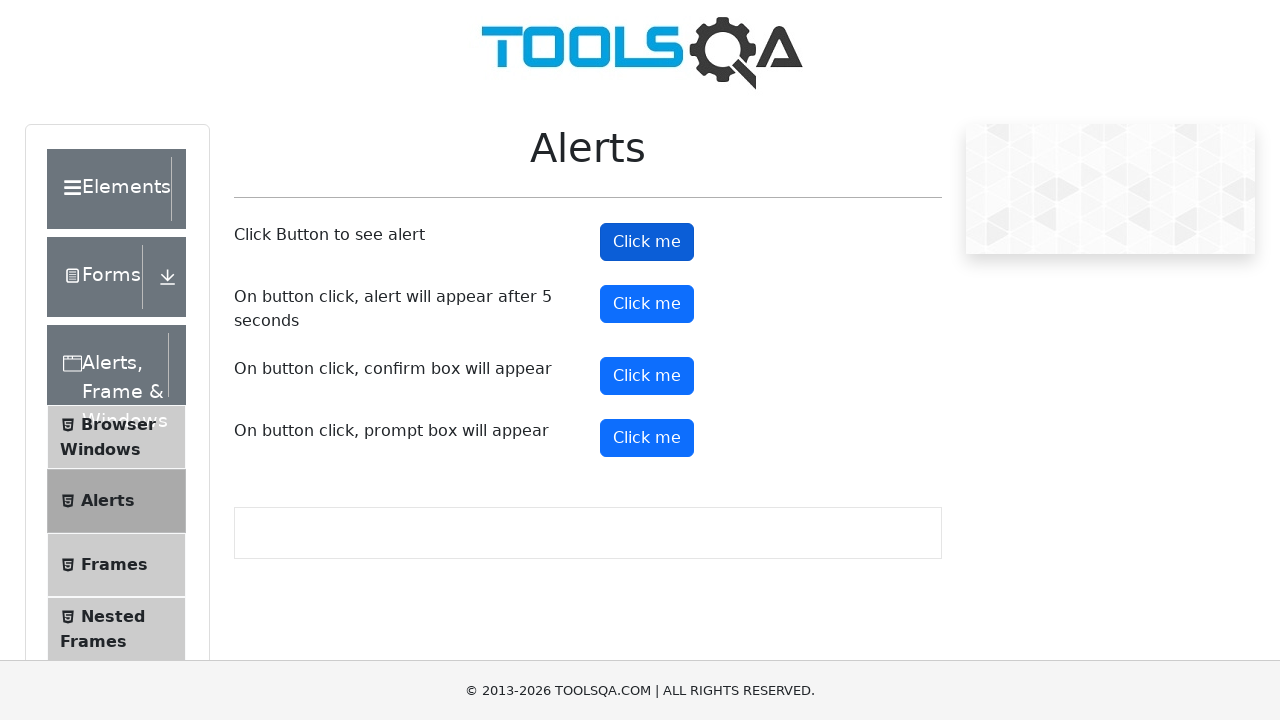

Registered dialog handler to accept confirm alert
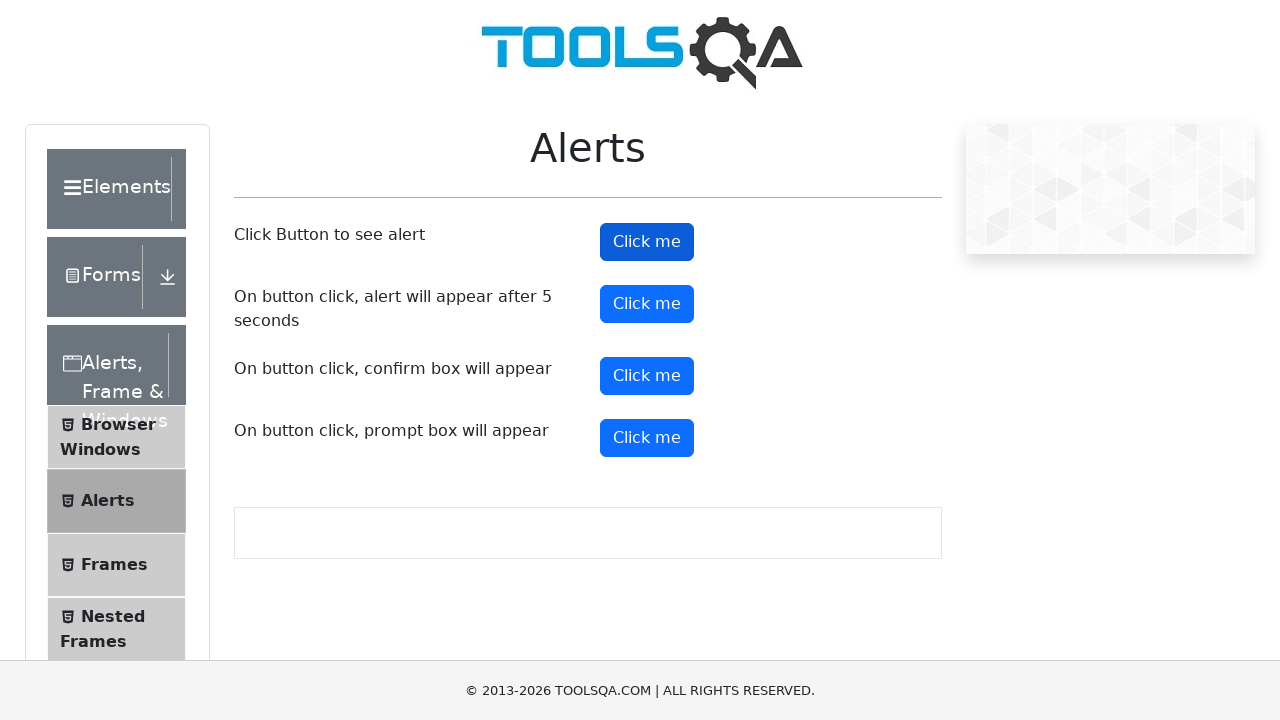

Clicked confirm button to trigger confirm dialog at (647, 376) on #confirmButton
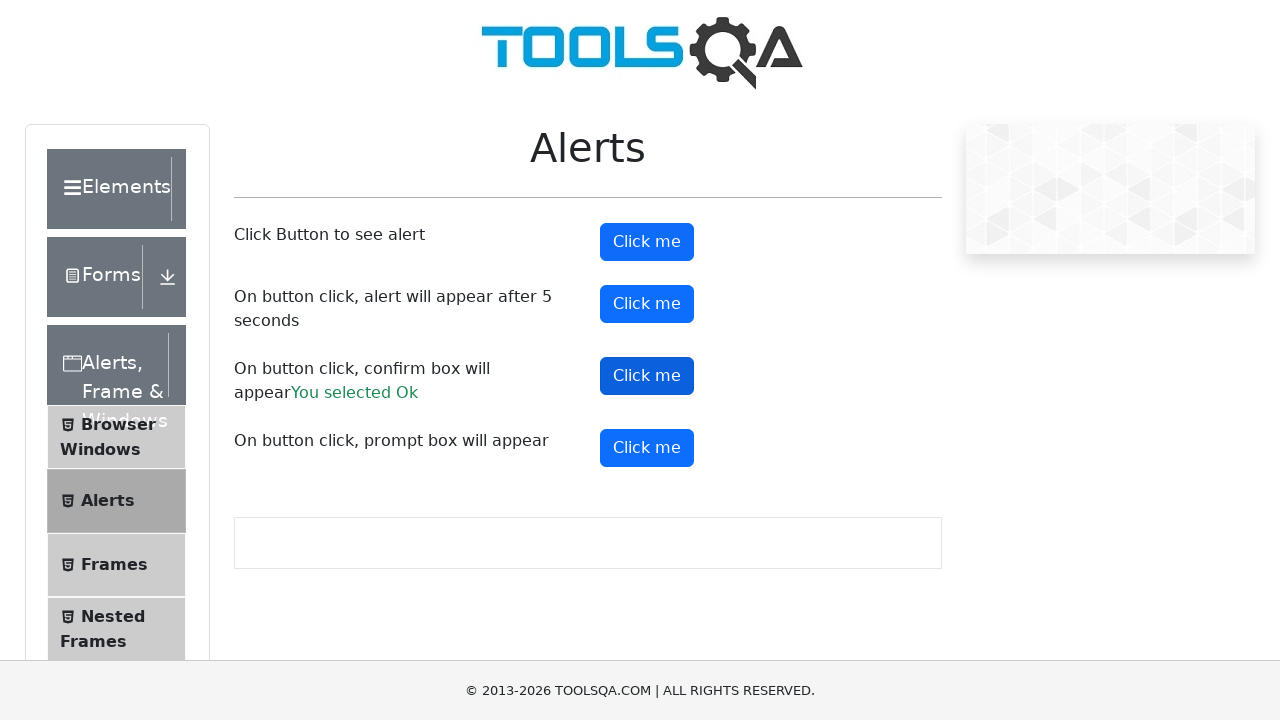

Waited 1 second after accepting confirm dialog
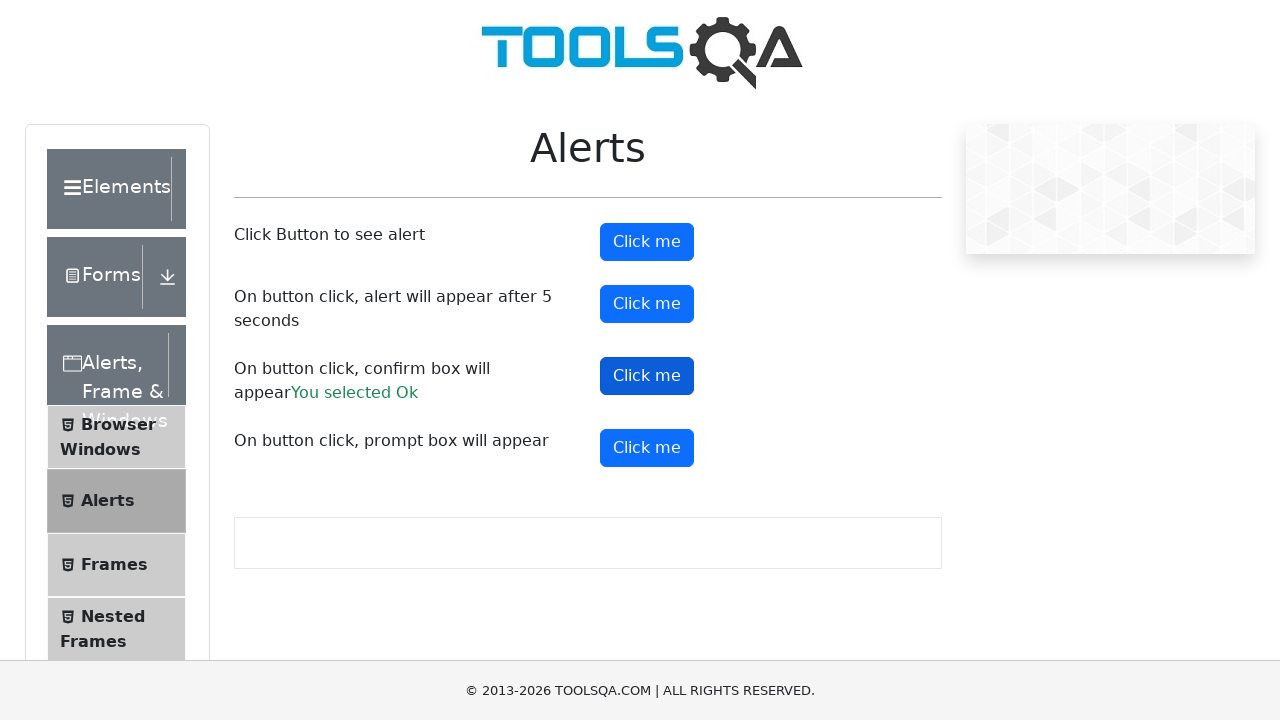

Registered dialog handler to dismiss confirm alert
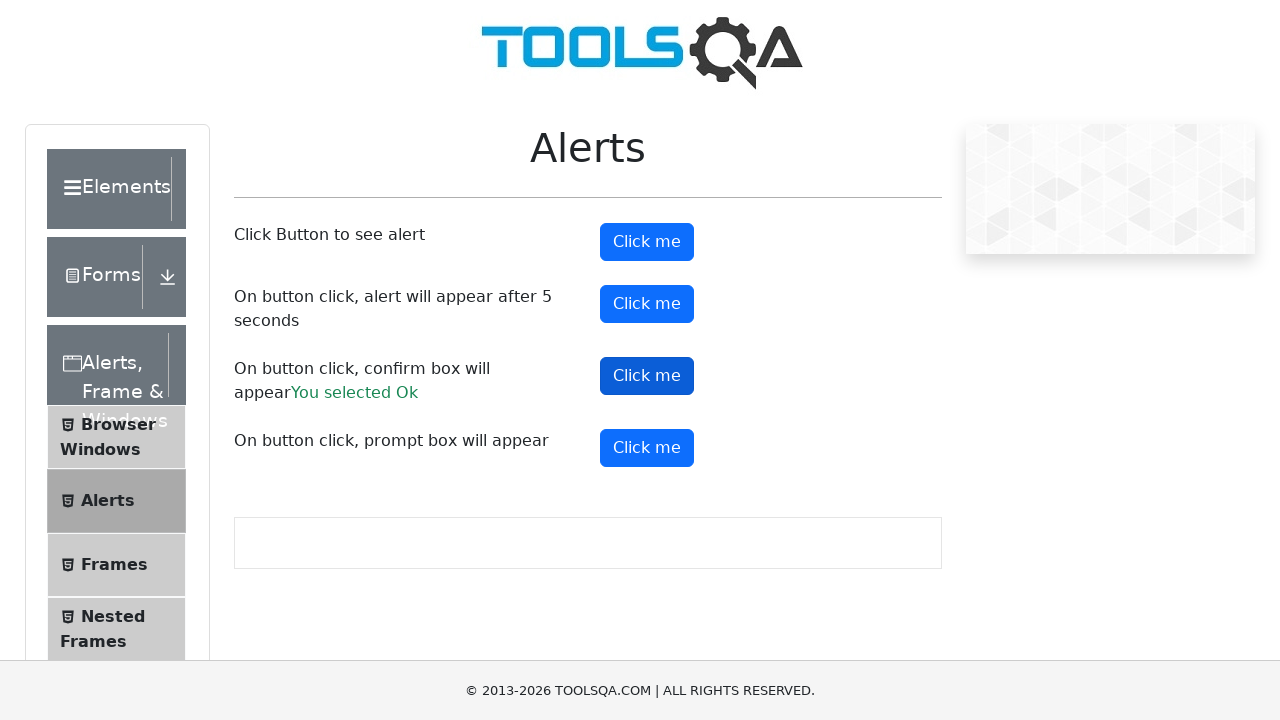

Clicked confirm button to trigger confirm dialog again at (647, 376) on #confirmButton
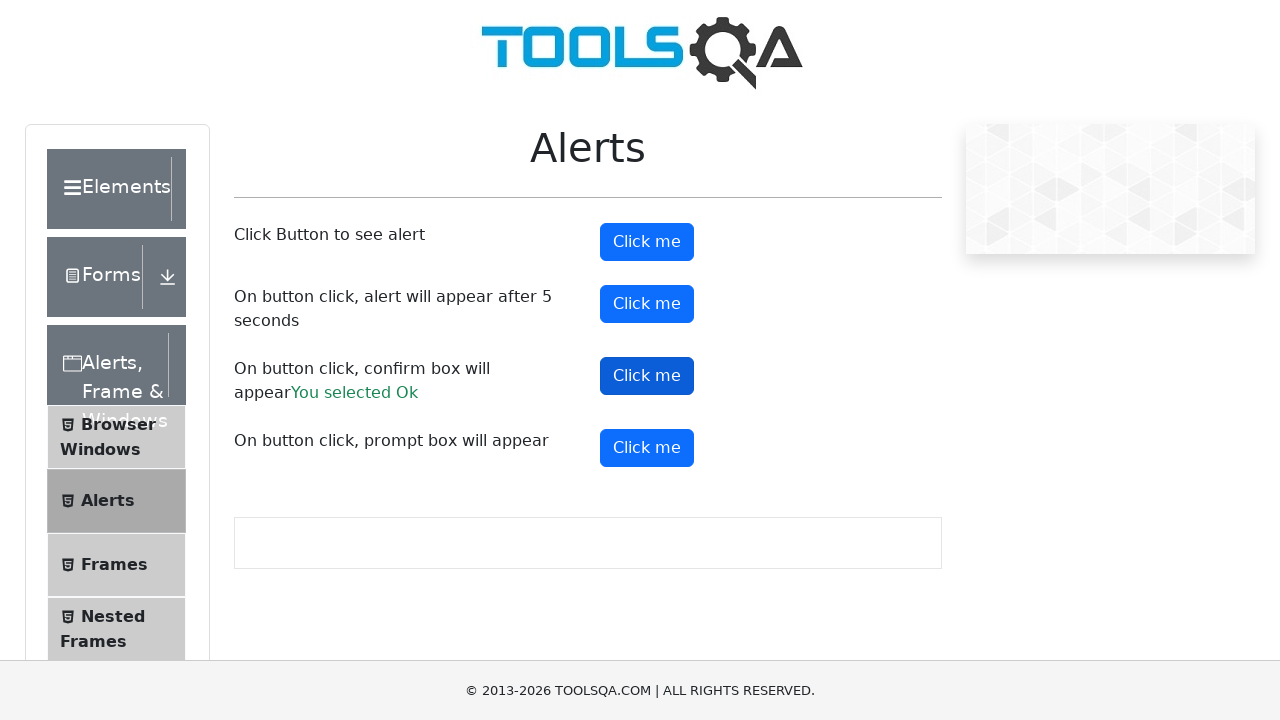

Waited 1 second after dismissing confirm dialog
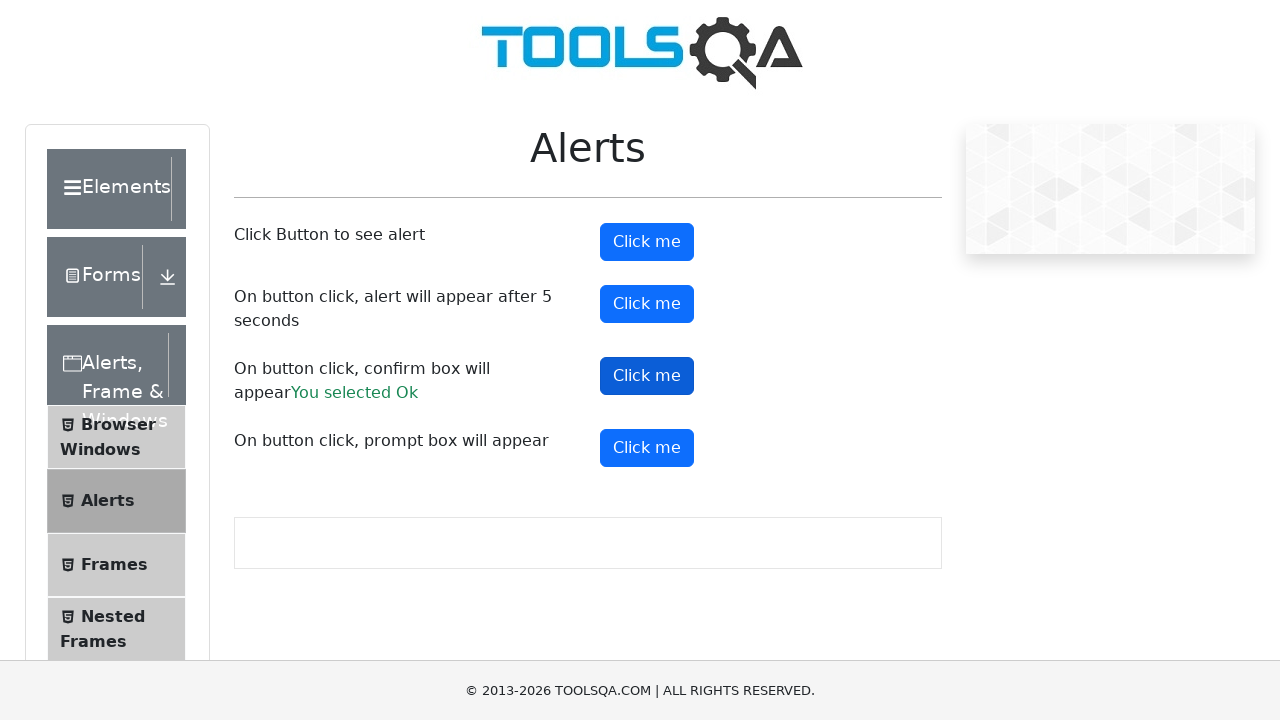

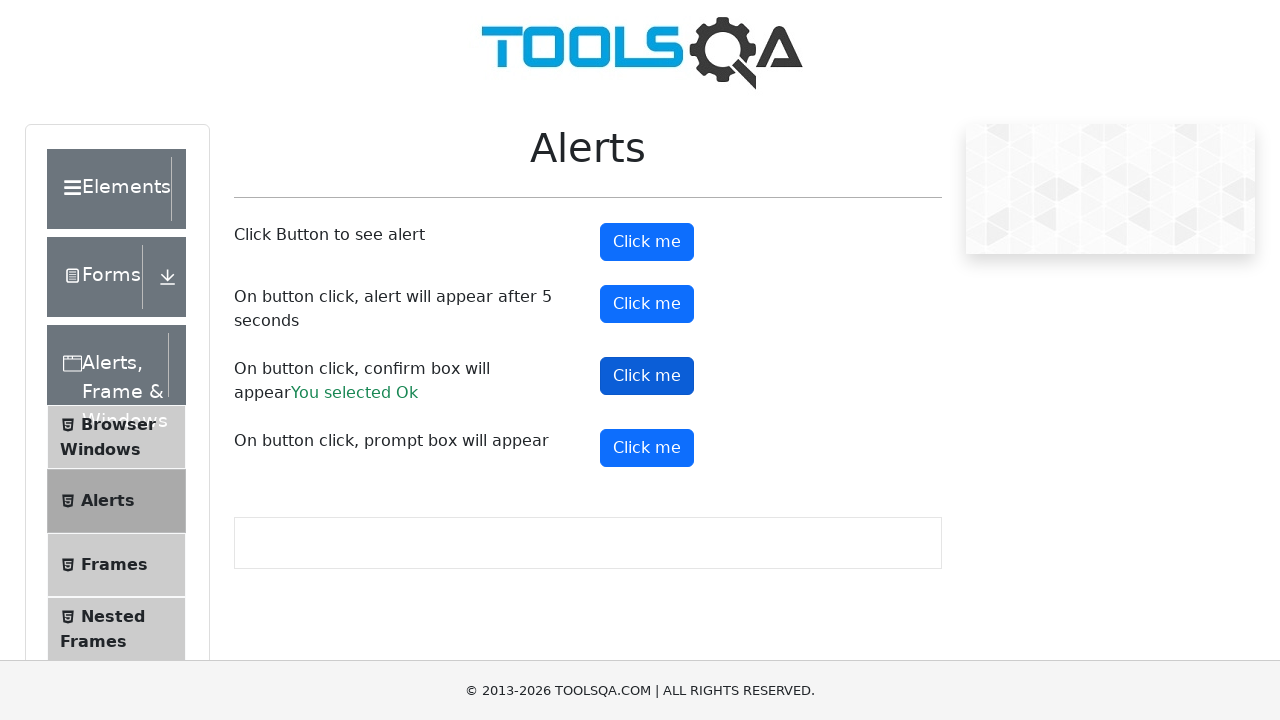